Tests file upload functionality by selecting a file and clicking the upload button on The Internet's file upload demo page.

Starting URL: https://the-internet.herokuapp.com/upload

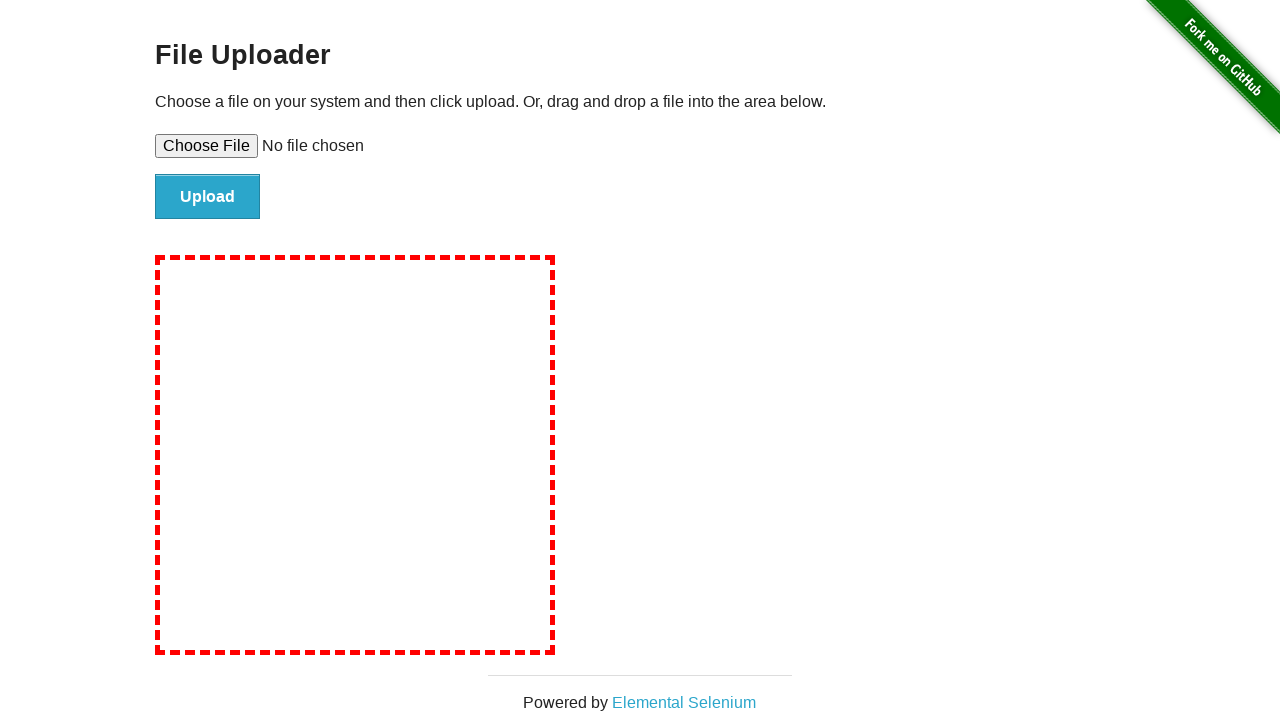

Created temporary test file for upload
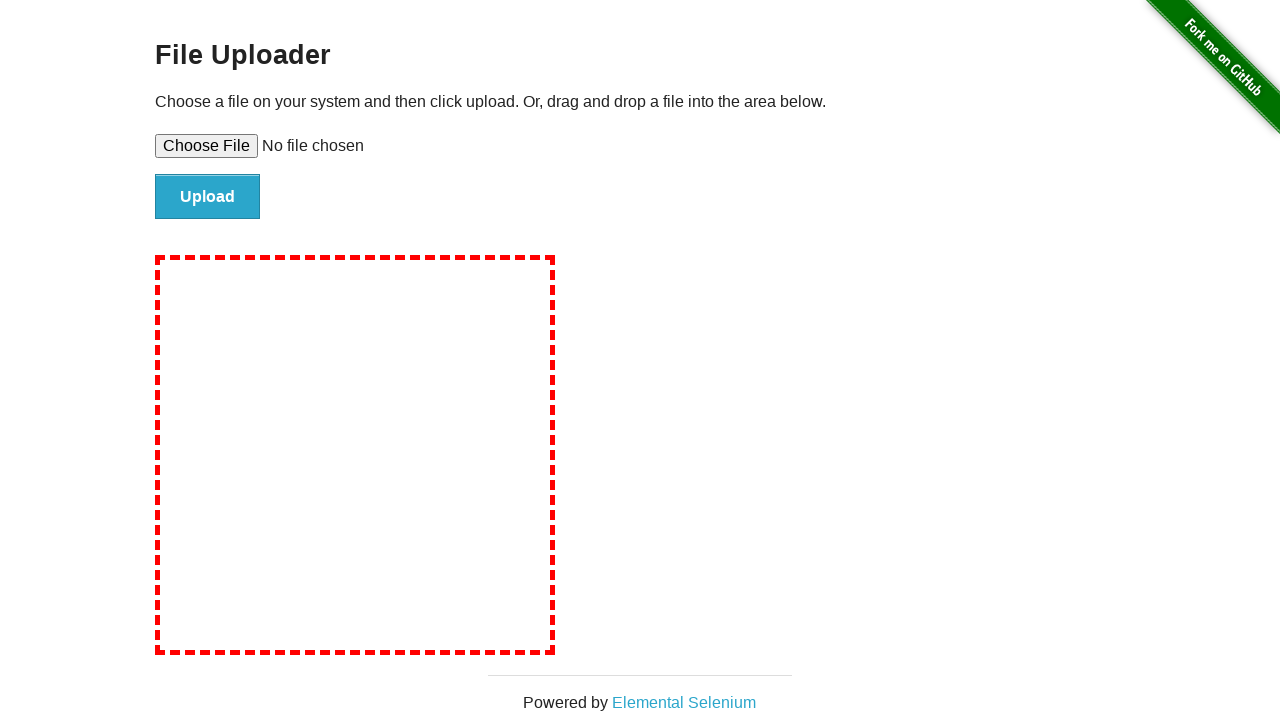

Selected file for upload via file input element
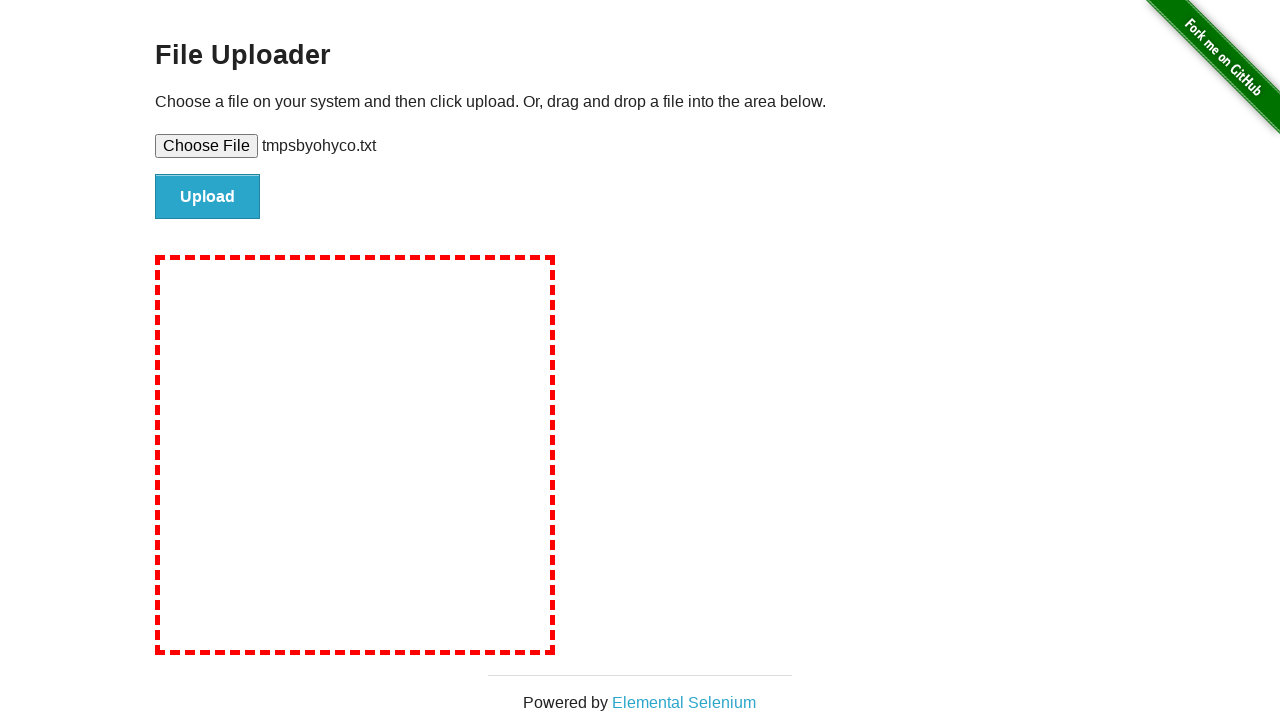

Clicked the upload button to submit file at (208, 197) on input#file-submit
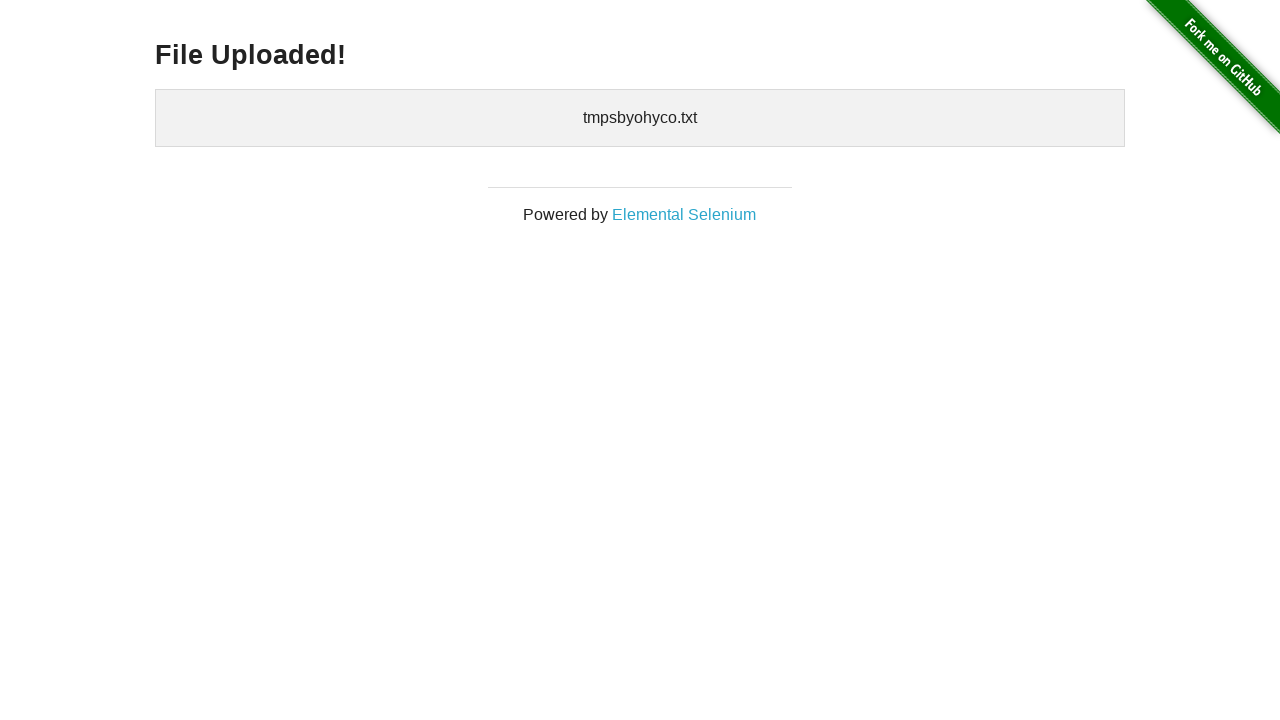

Upload confirmation message appeared
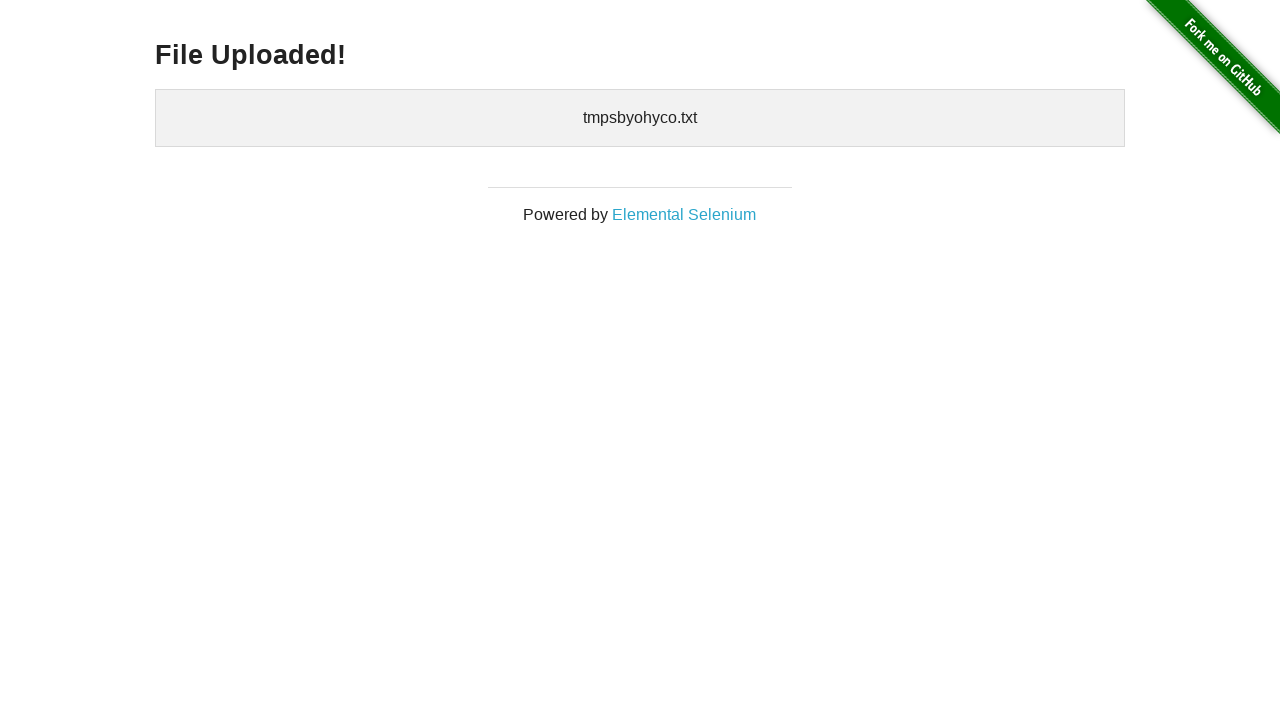

Cleaned up temporary test file
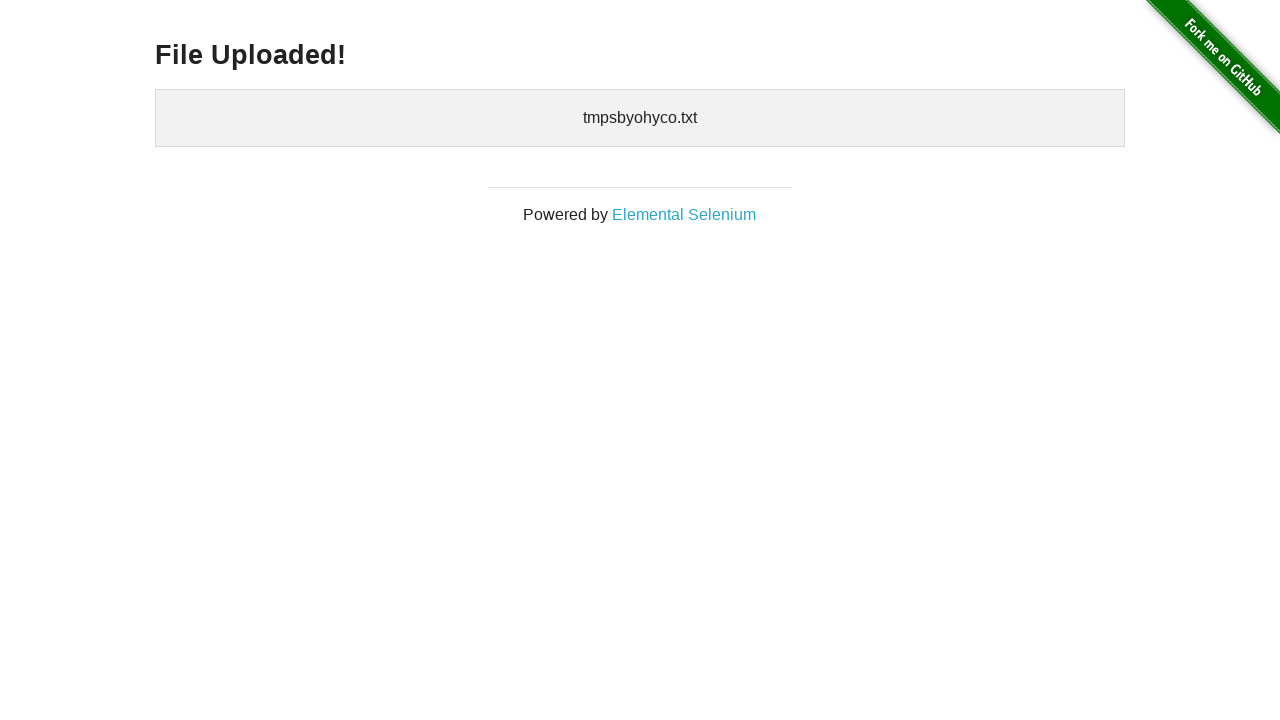

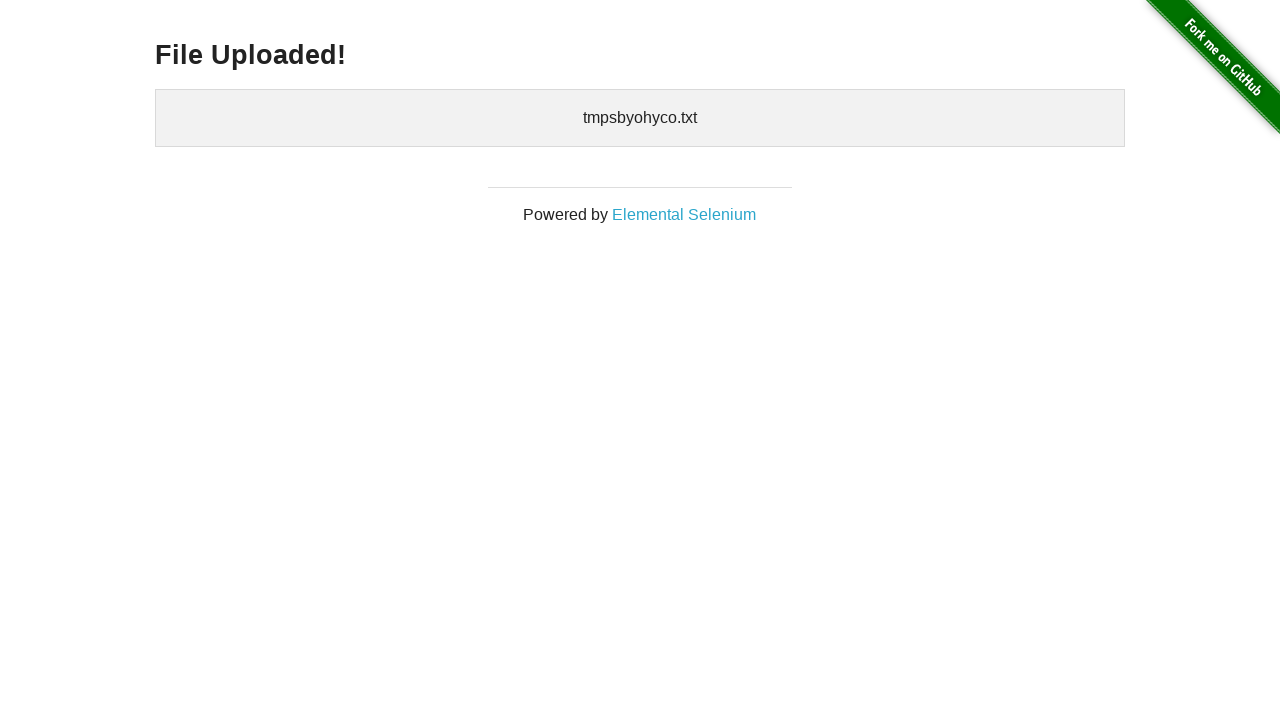